Tests dynamic element creation by clicking "Add Element" button multiple times and verifying that Delete buttons are created

Starting URL: http://the-internet.herokuapp.com/add_remove_elements/

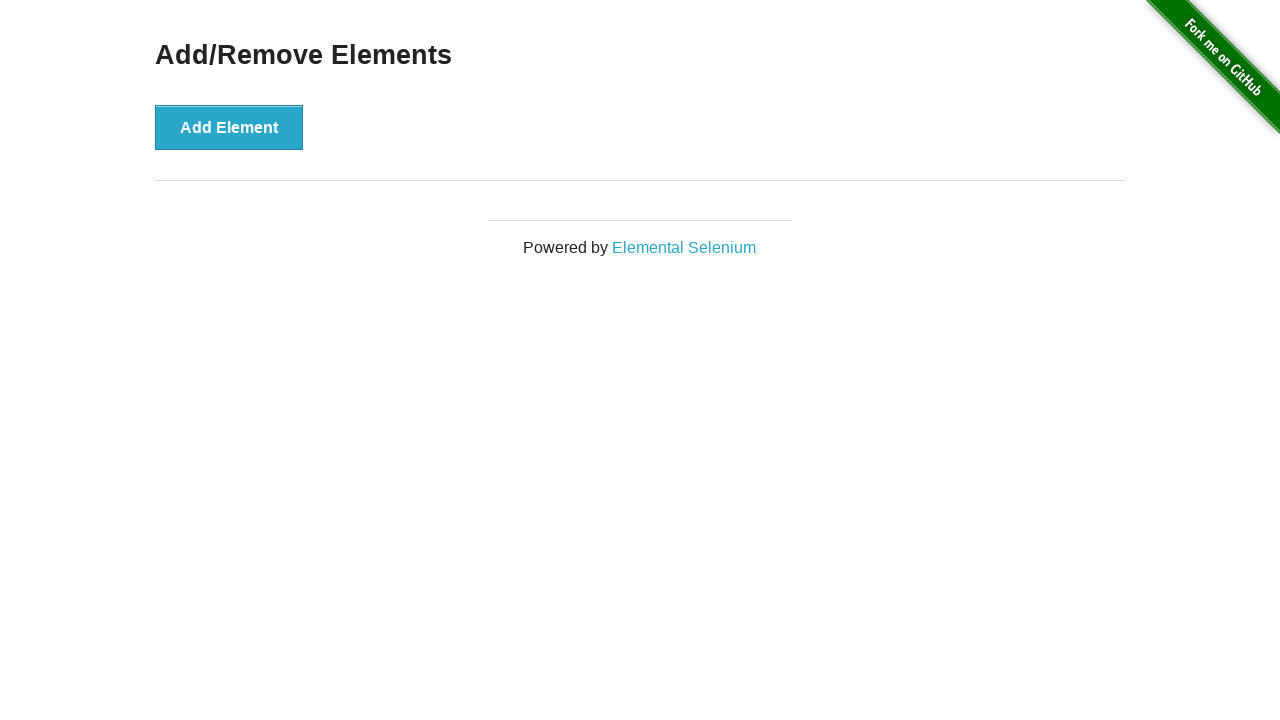

Clicked 'Add Element' button (iteration 1) at (229, 127) on button:has-text("Add Element")
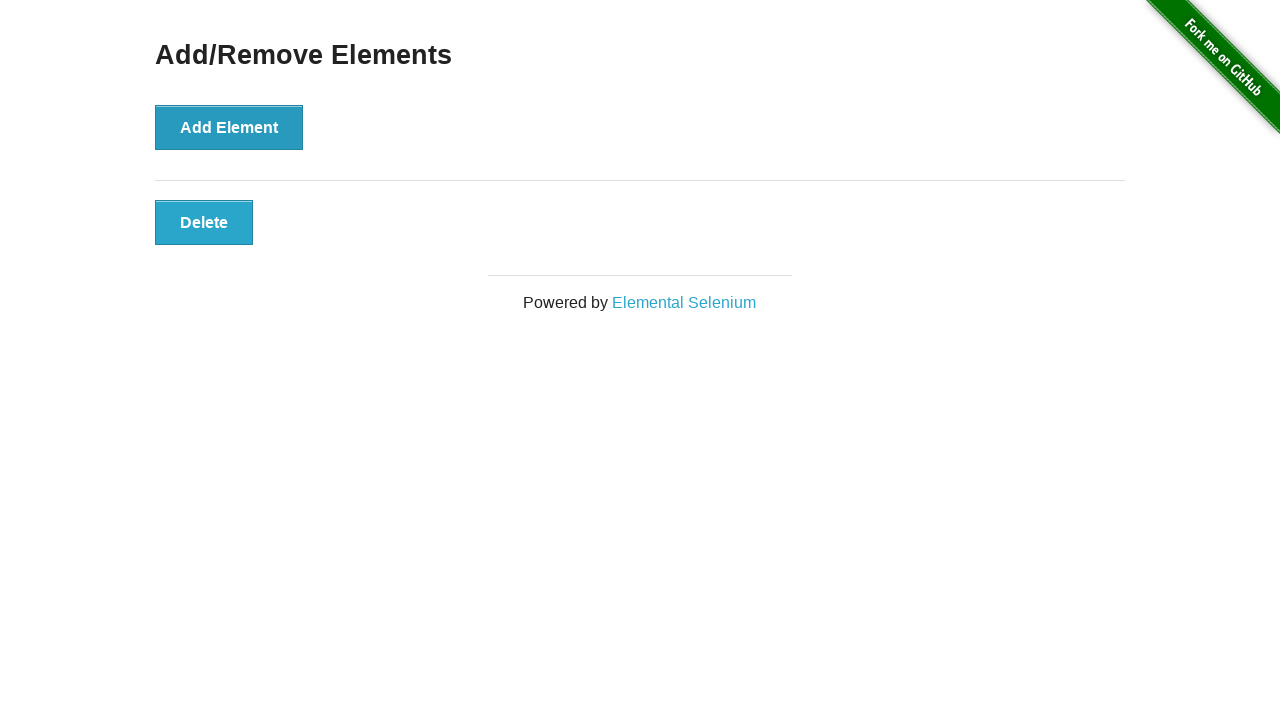

Clicked 'Add Element' button (iteration 2) at (229, 127) on button:has-text("Add Element")
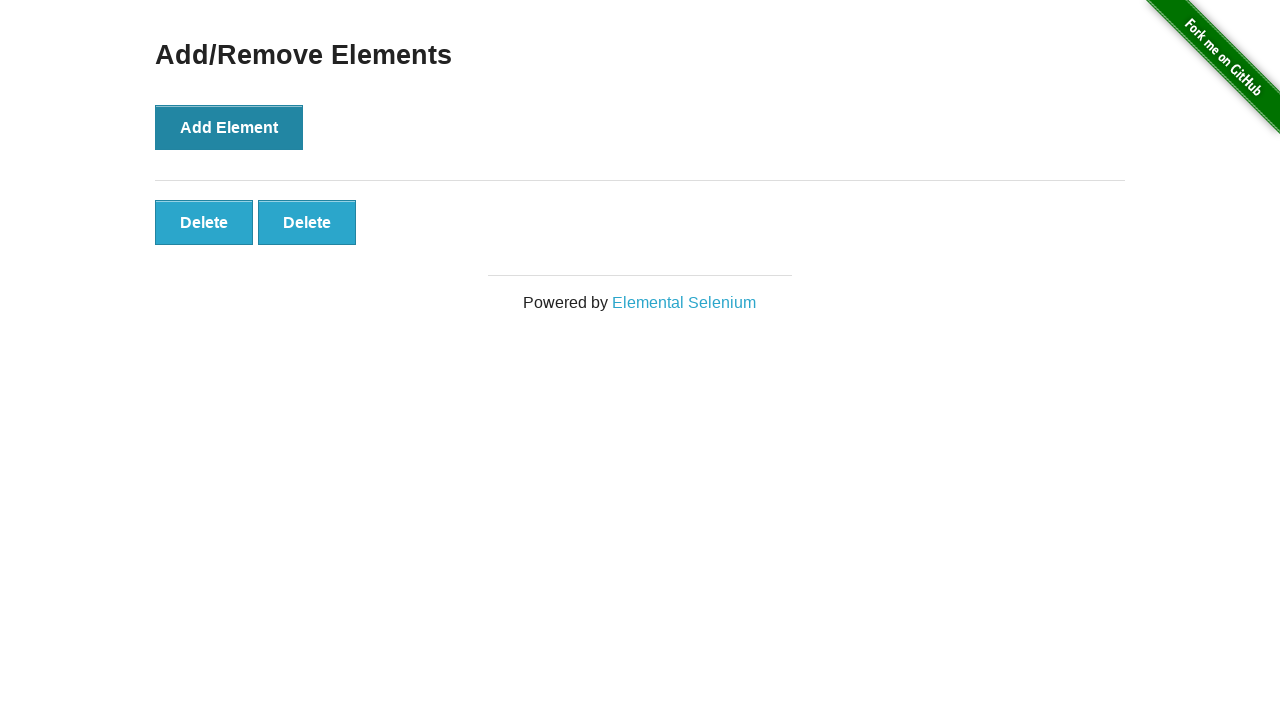

Clicked 'Add Element' button (iteration 3) at (229, 127) on button:has-text("Add Element")
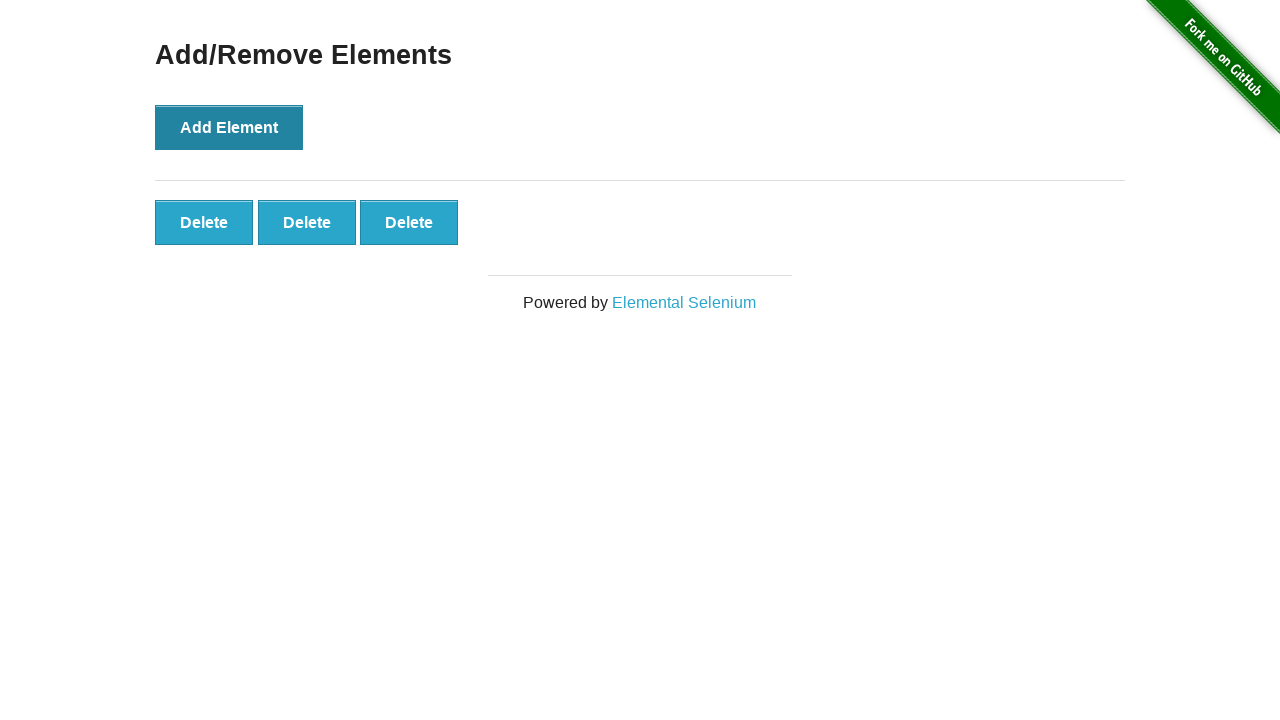

Clicked 'Add Element' button (iteration 4) at (229, 127) on button:has-text("Add Element")
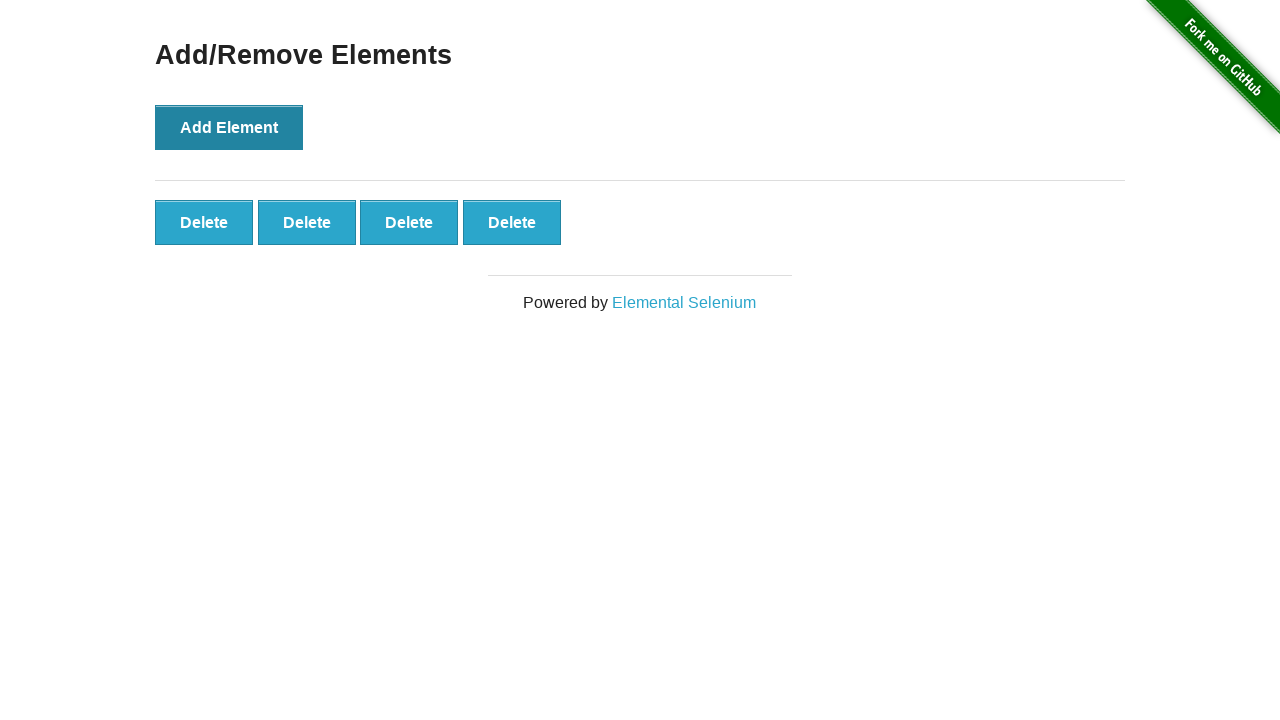

Clicked 'Add Element' button (iteration 5) at (229, 127) on button:has-text("Add Element")
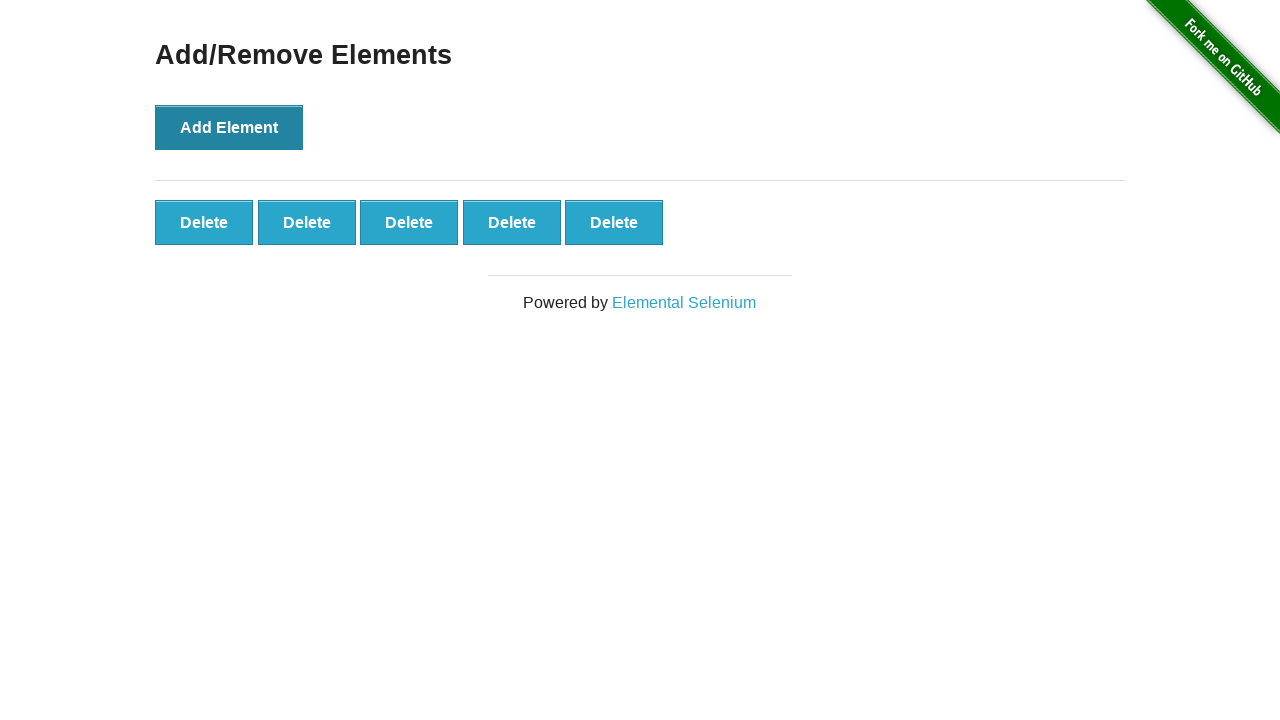

Waited for Delete button to appear
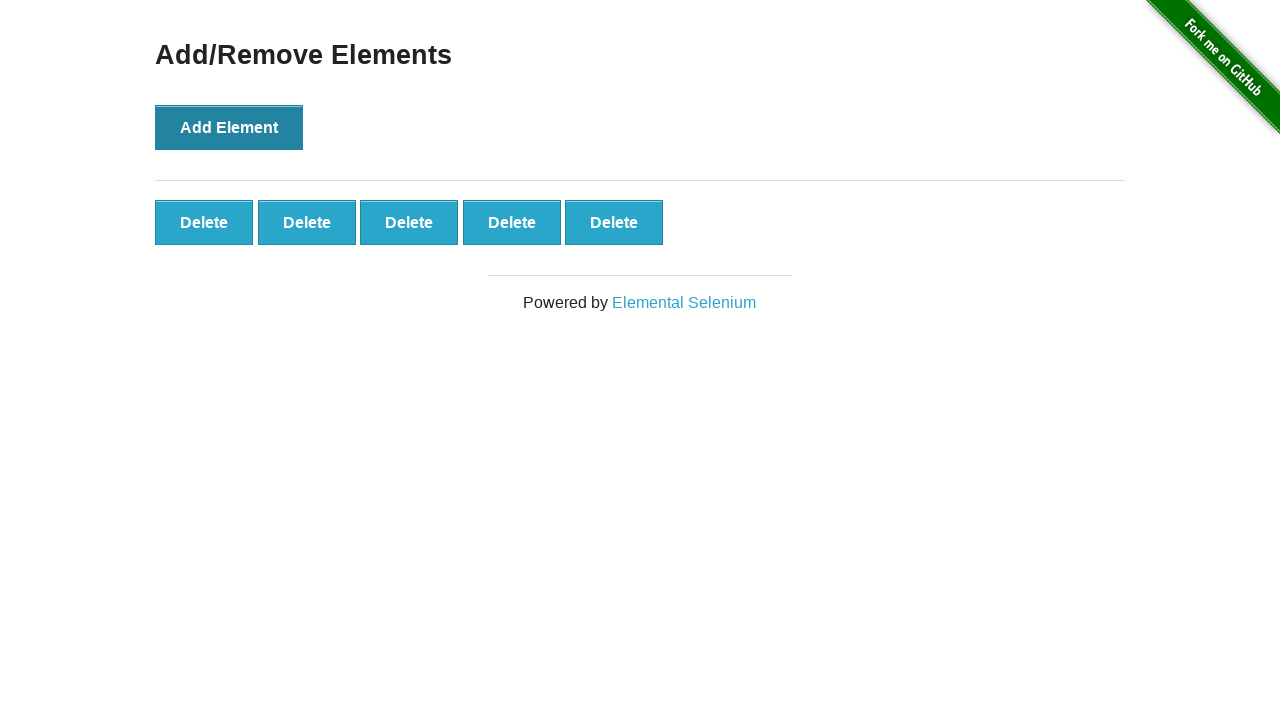

Verified that 5 Delete buttons are present
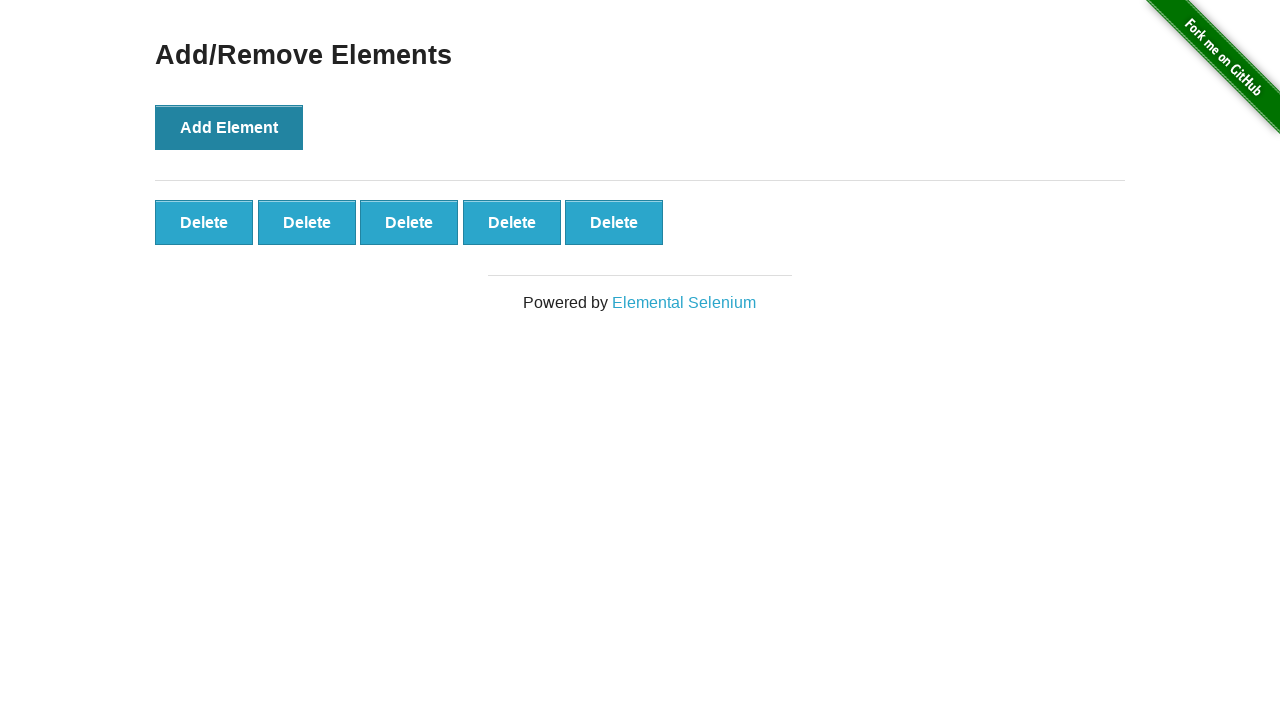

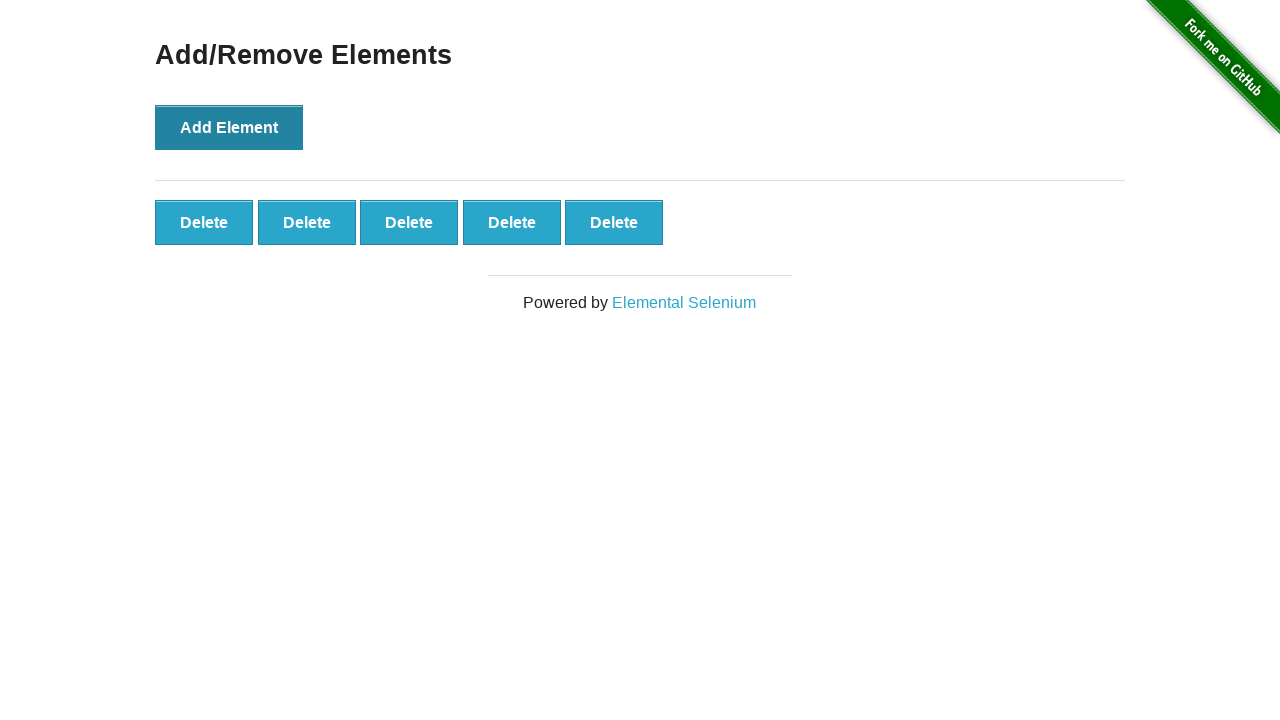